Tests clicking on an element using ID selector

Starting URL: http://omayo.blogspot.com

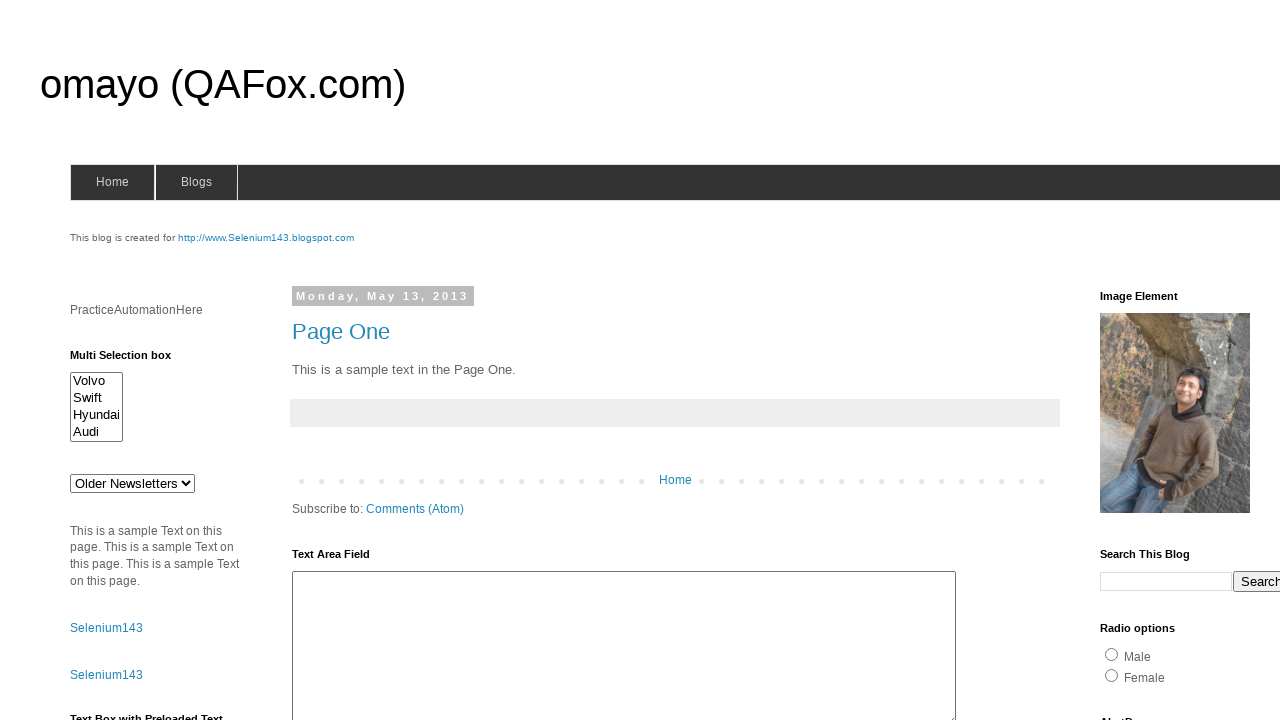

Navigated to http://omayo.blogspot.com
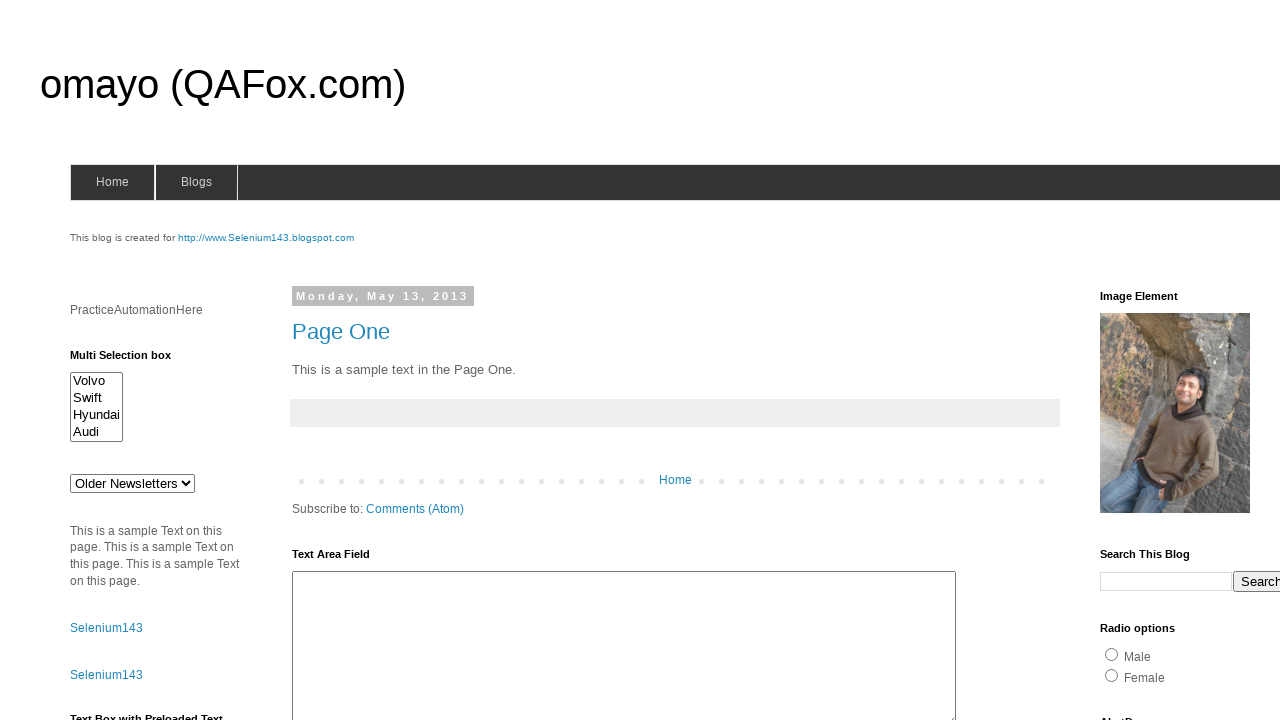

Clicked element with ID 'selenium143' at (266, 238) on #selenium143
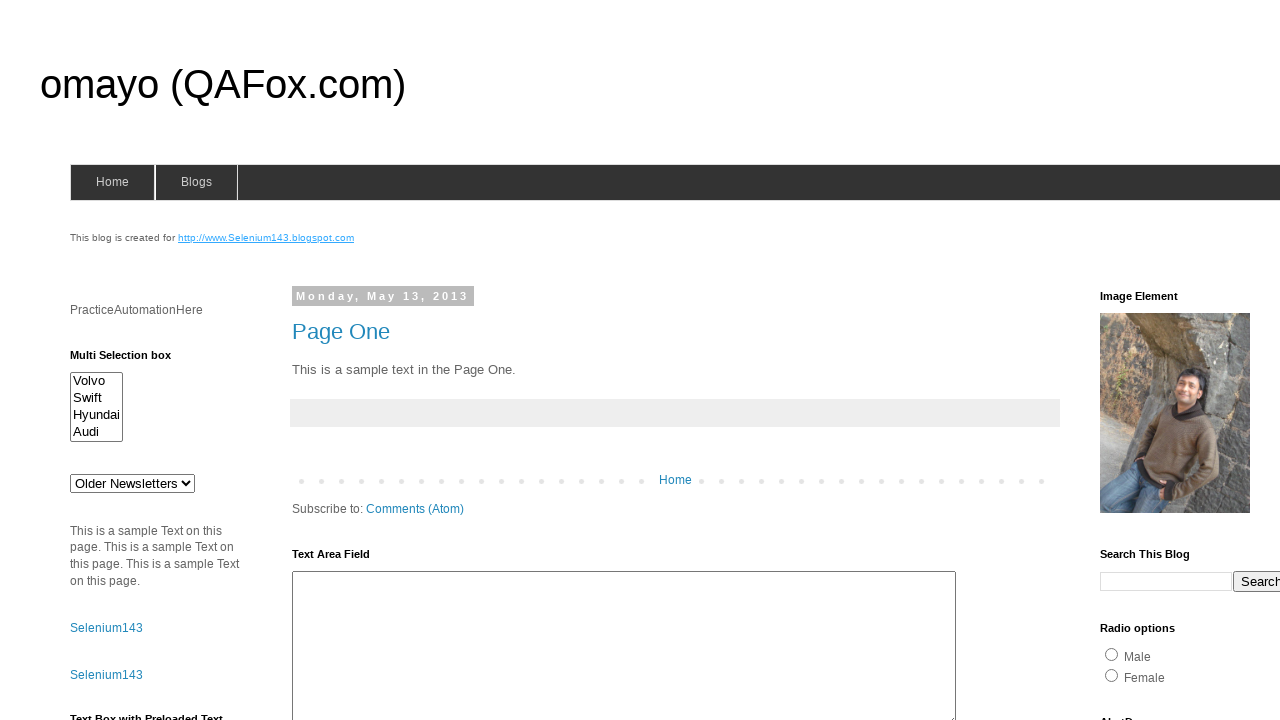

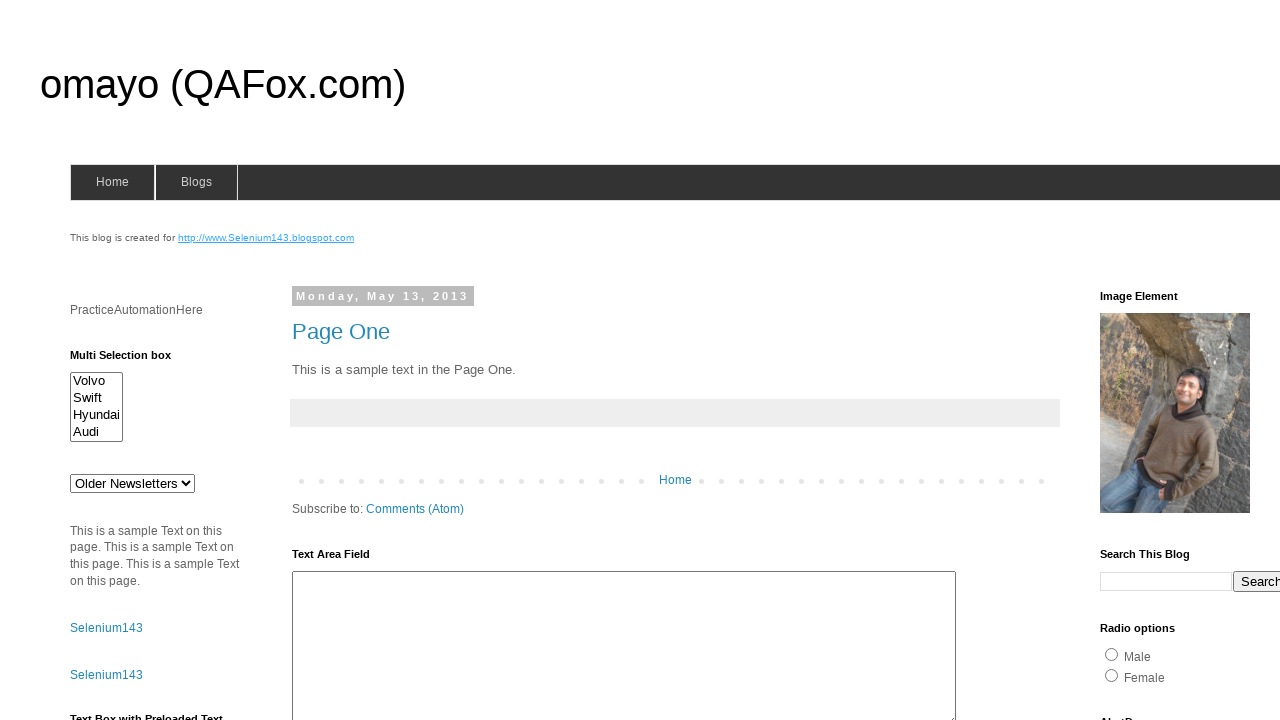